Tests form interaction by typing text into a text field and selecting a value from a dropdown menu on a test page.

Starting URL: http://only-testing-blog.blogspot.in/2014/01/textbox.html

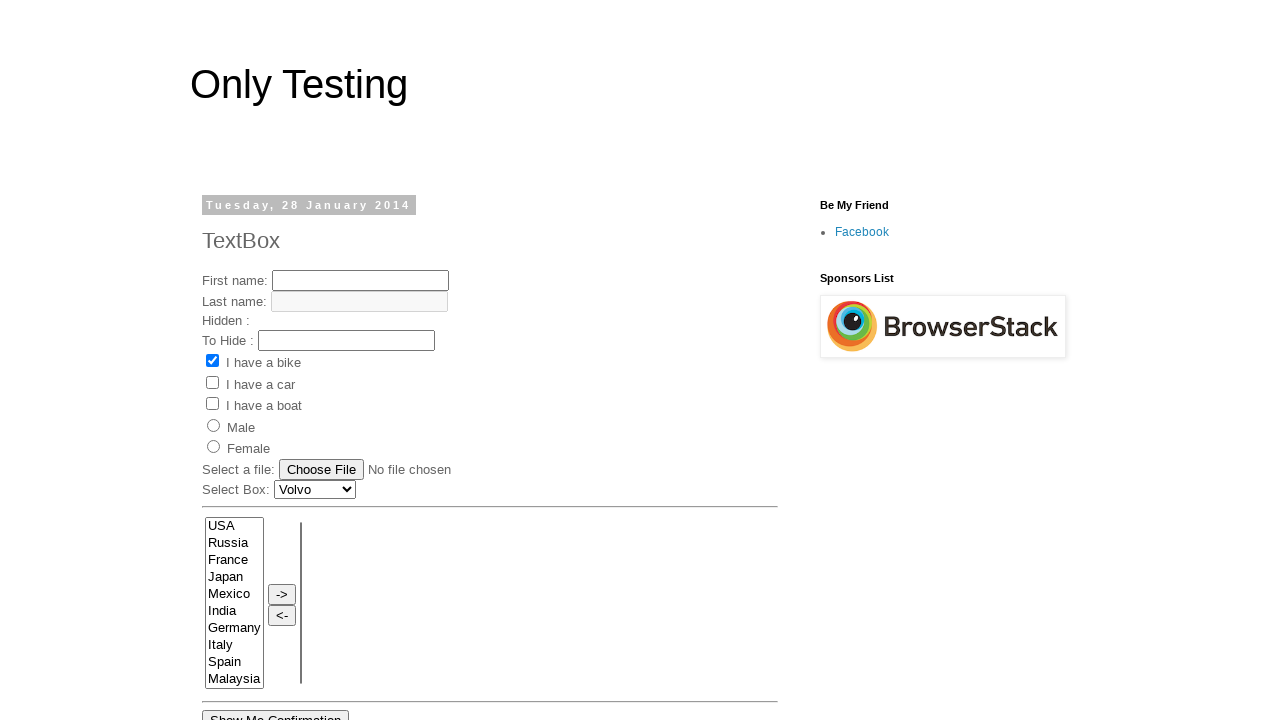

Typed 'My First Name' into the first name text field on #text1
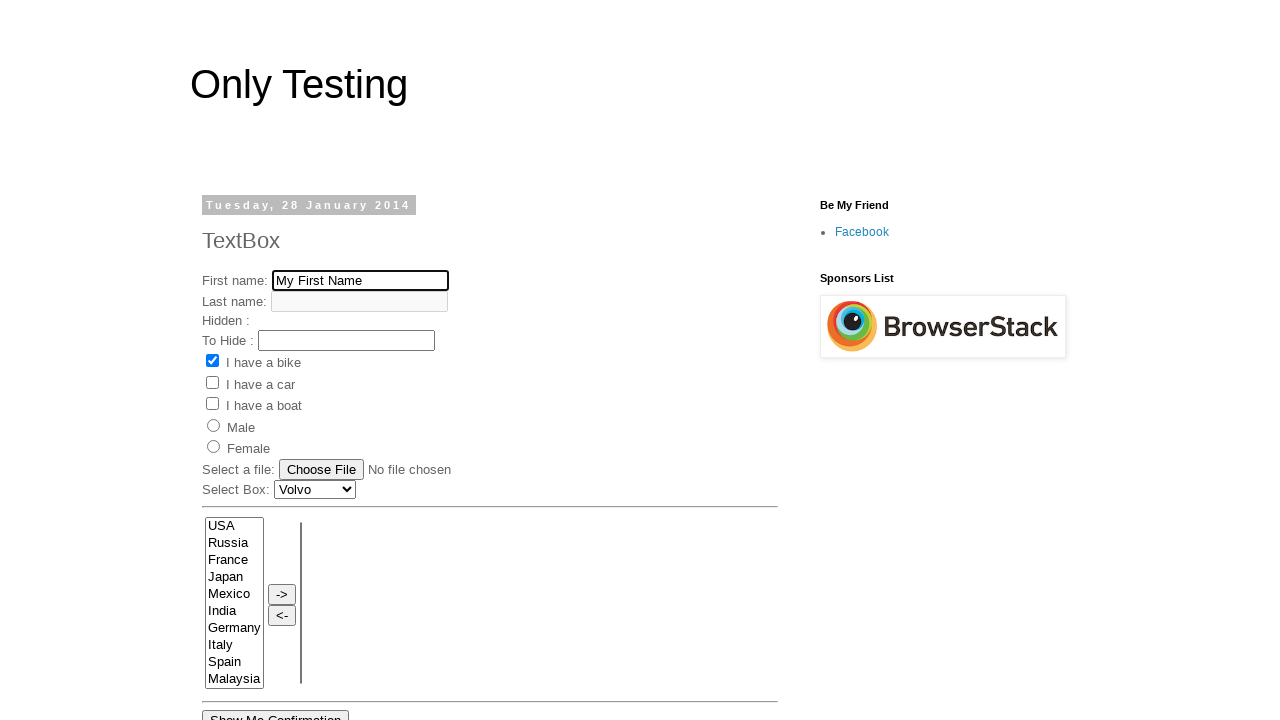

Selected 'Audi' from the car dropdown menu on #Carlist
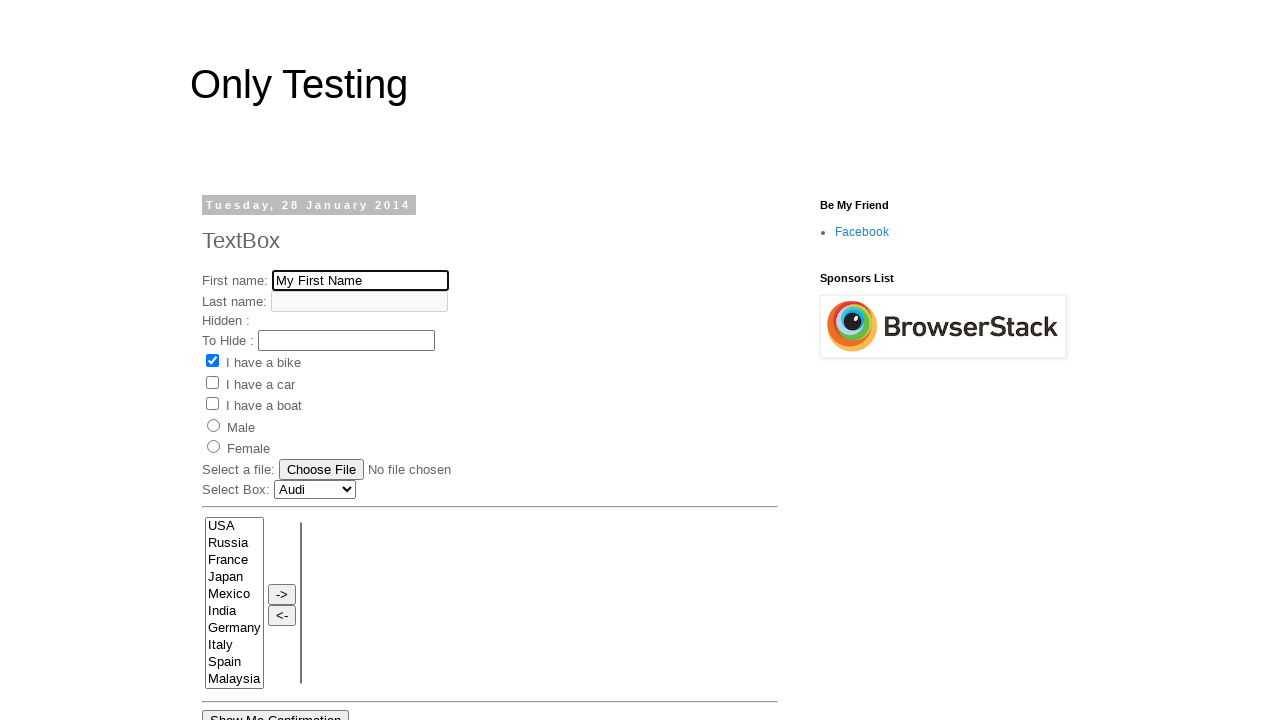

Second text field became visible and clickable
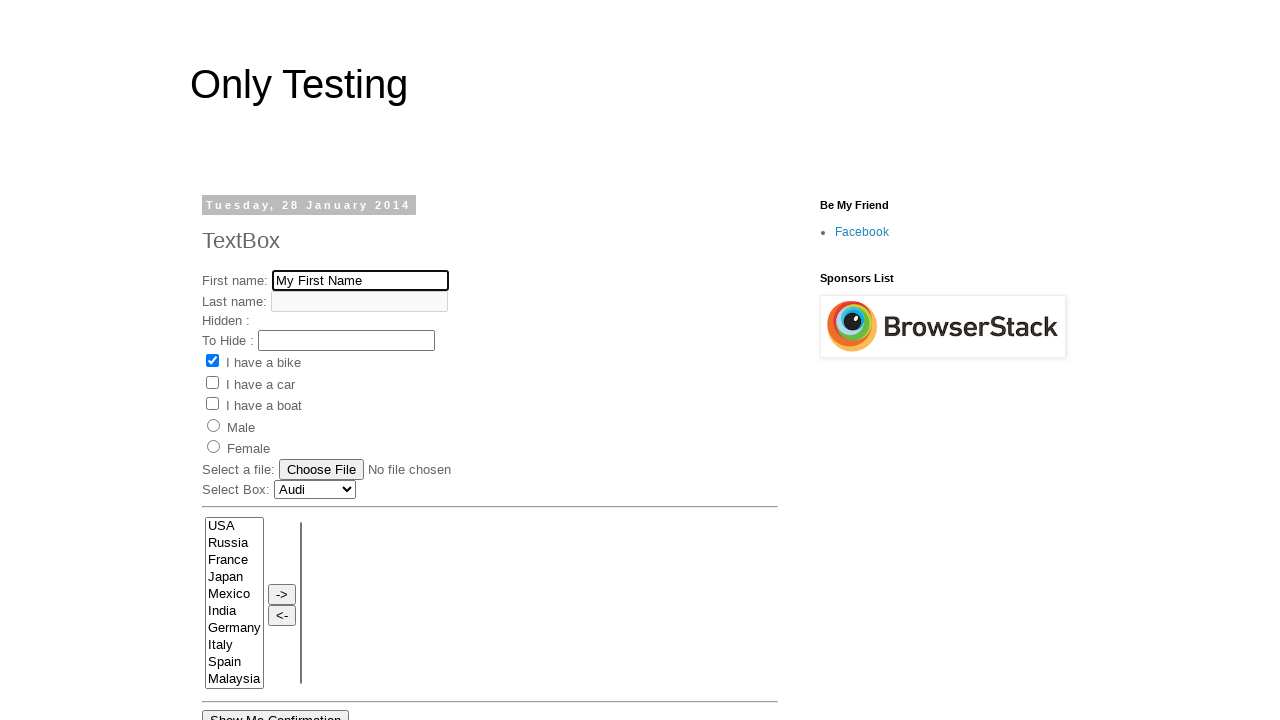

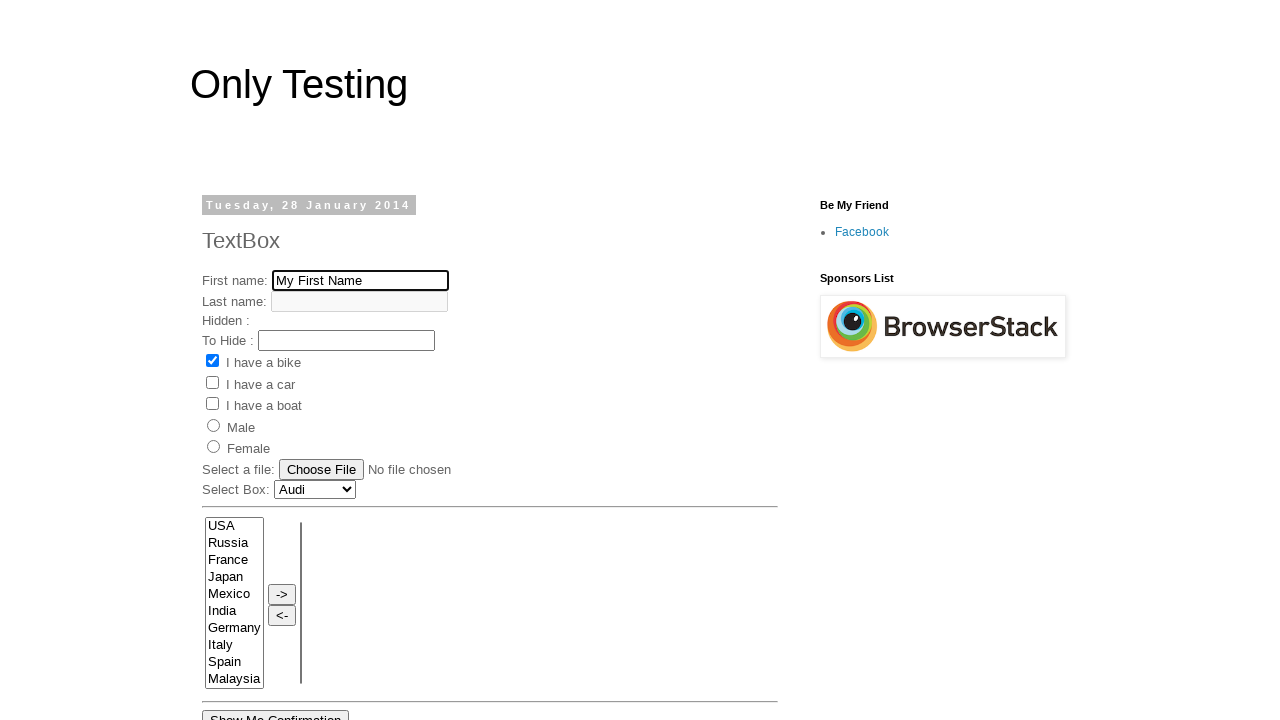